Tests a complete flight booking process on BlazeDemo by selecting departure and arrival cities, choosing a flight, and filling in purchase information

Starting URL: https://blazedemo.com/

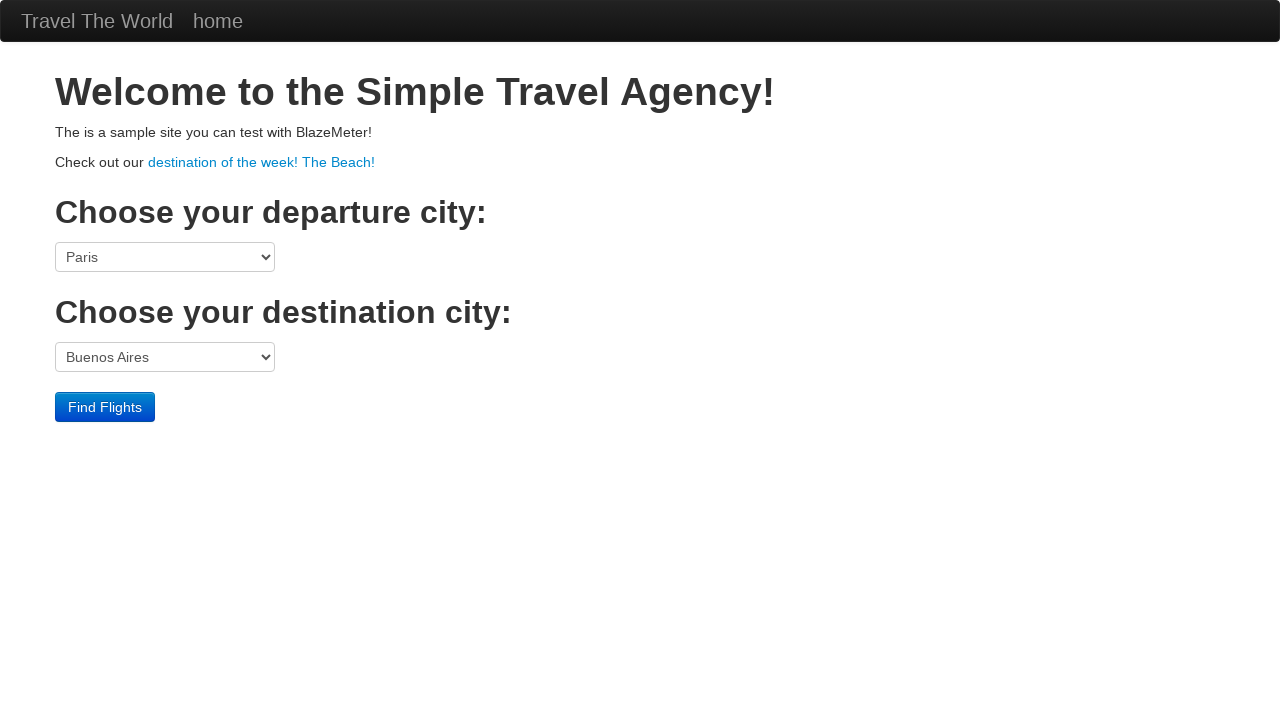

Clicked departure city dropdown at (165, 257) on select[name='fromPort']
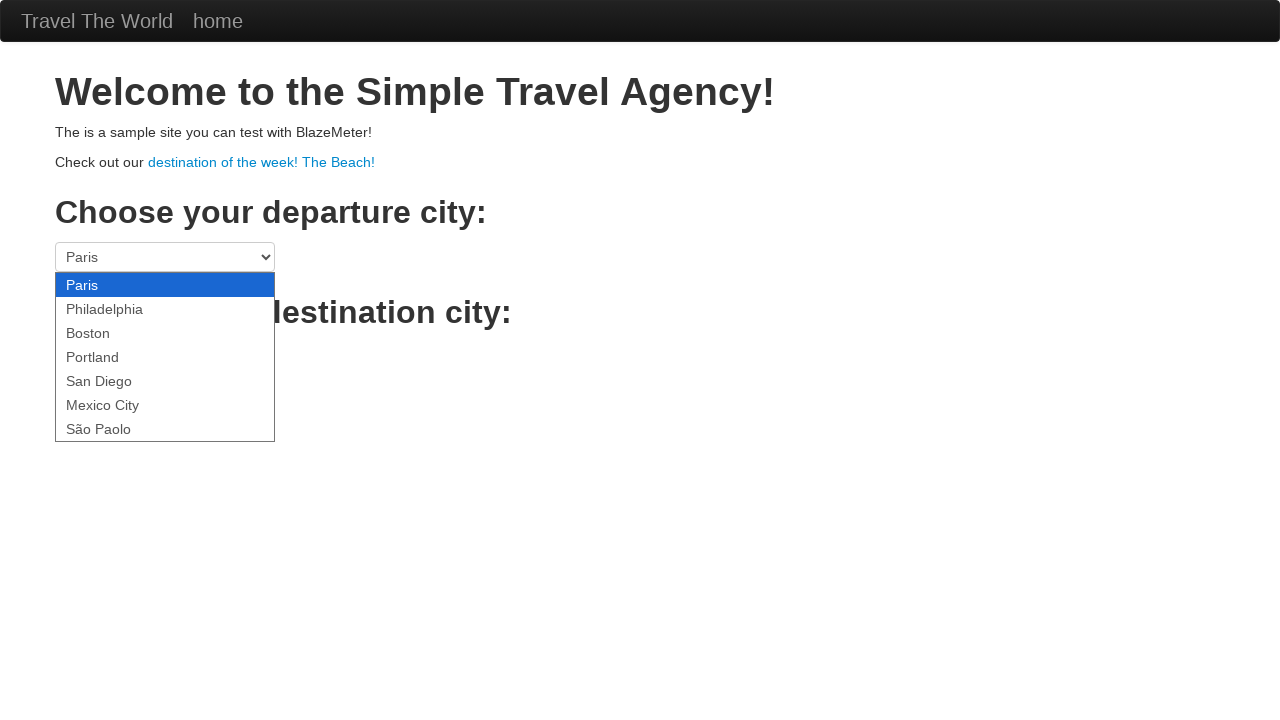

Selected San Diego as departure city on select[name='fromPort']
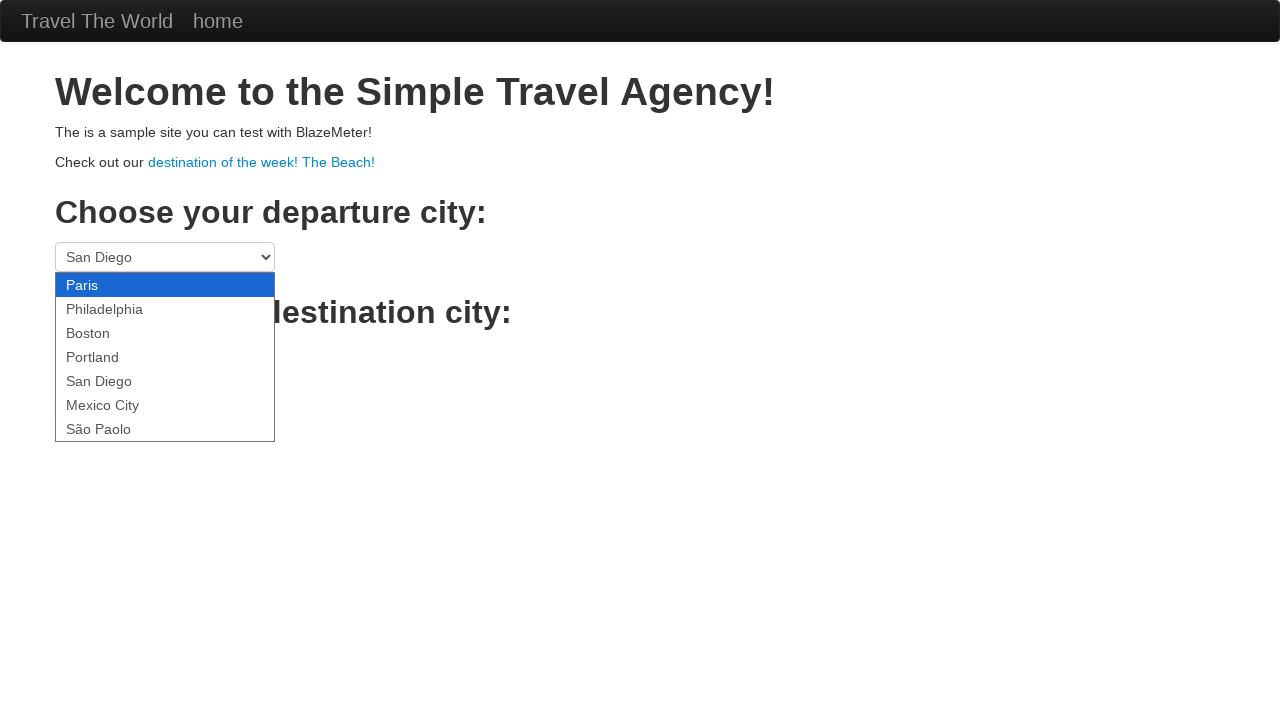

Clicked arrival city dropdown at (165, 357) on select[name='toPort']
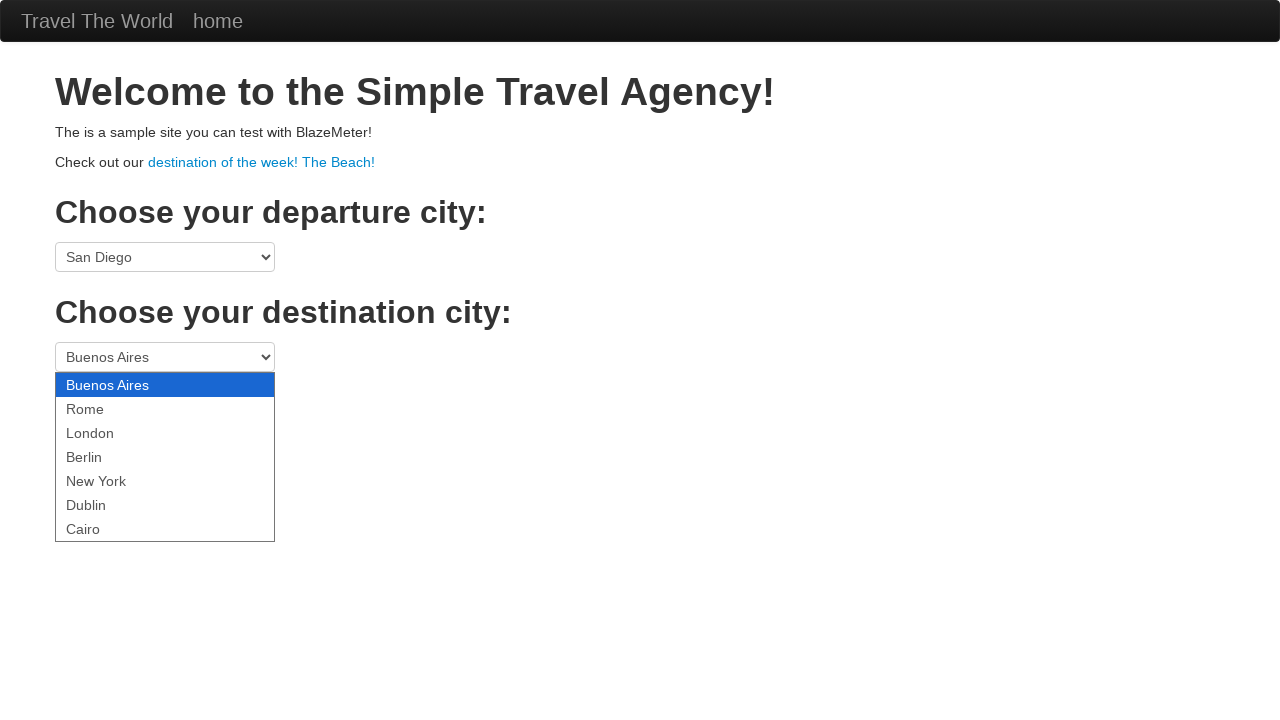

Selected Rome as arrival city on select[name='toPort']
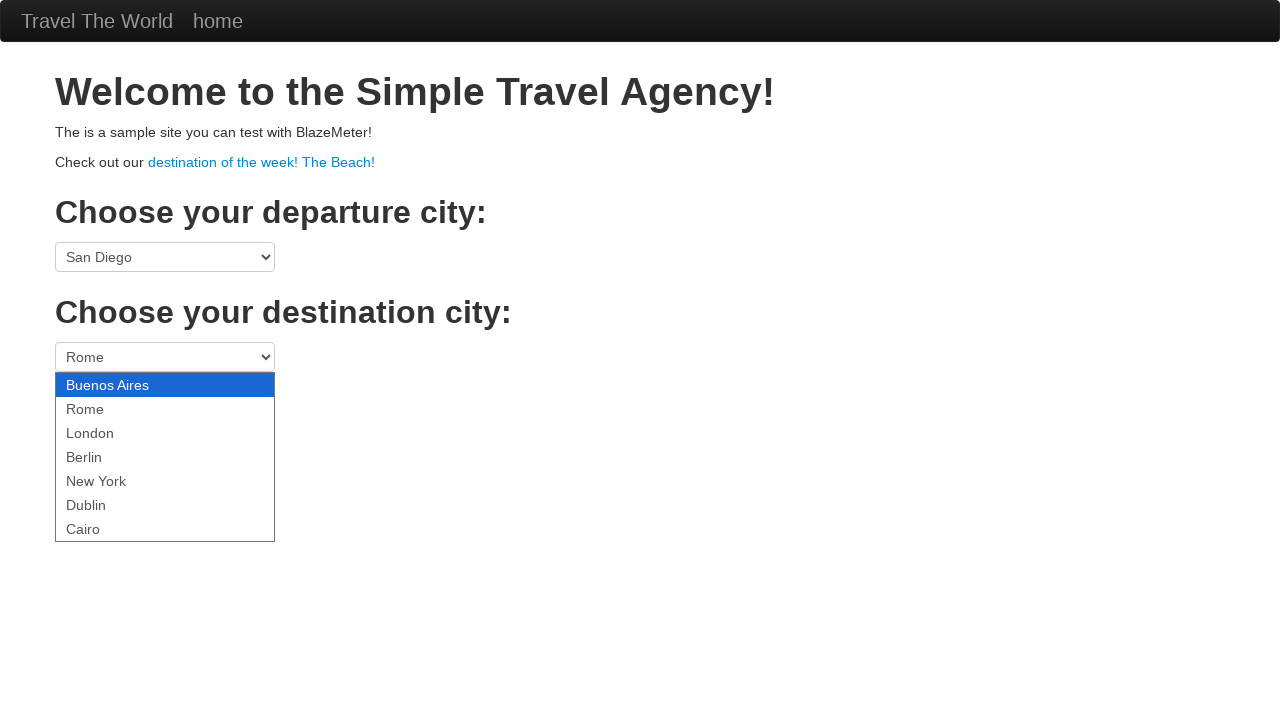

Clicked Find Flights button at (105, 407) on .btn-primary
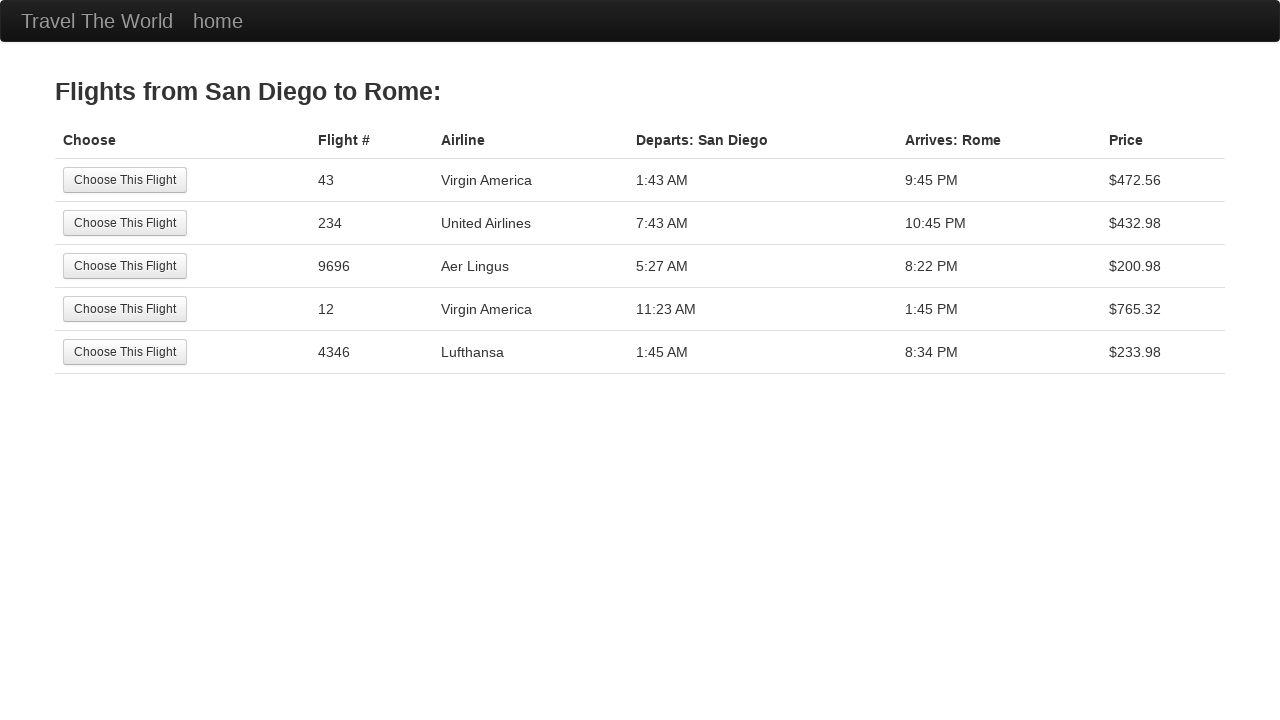

Selected first flight option at (125, 180) on tr:nth-child(1) .btn
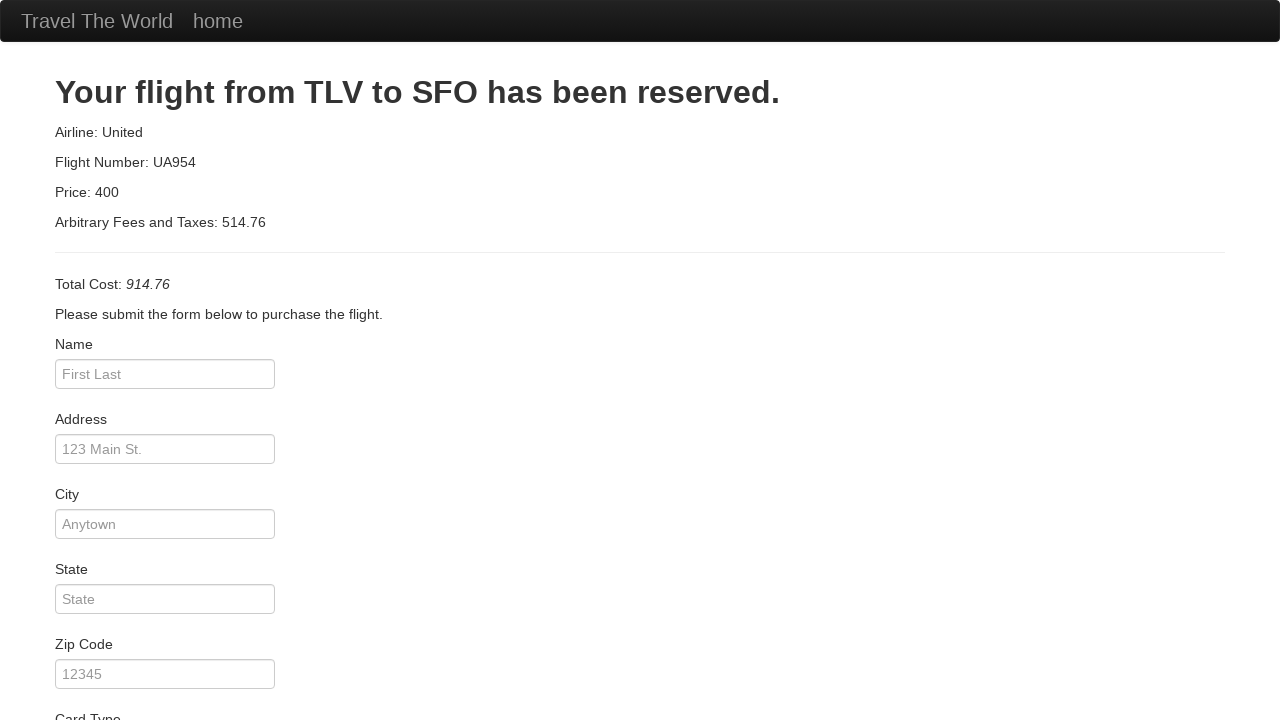

Filled in passenger name as 'John Smith' on #inputName
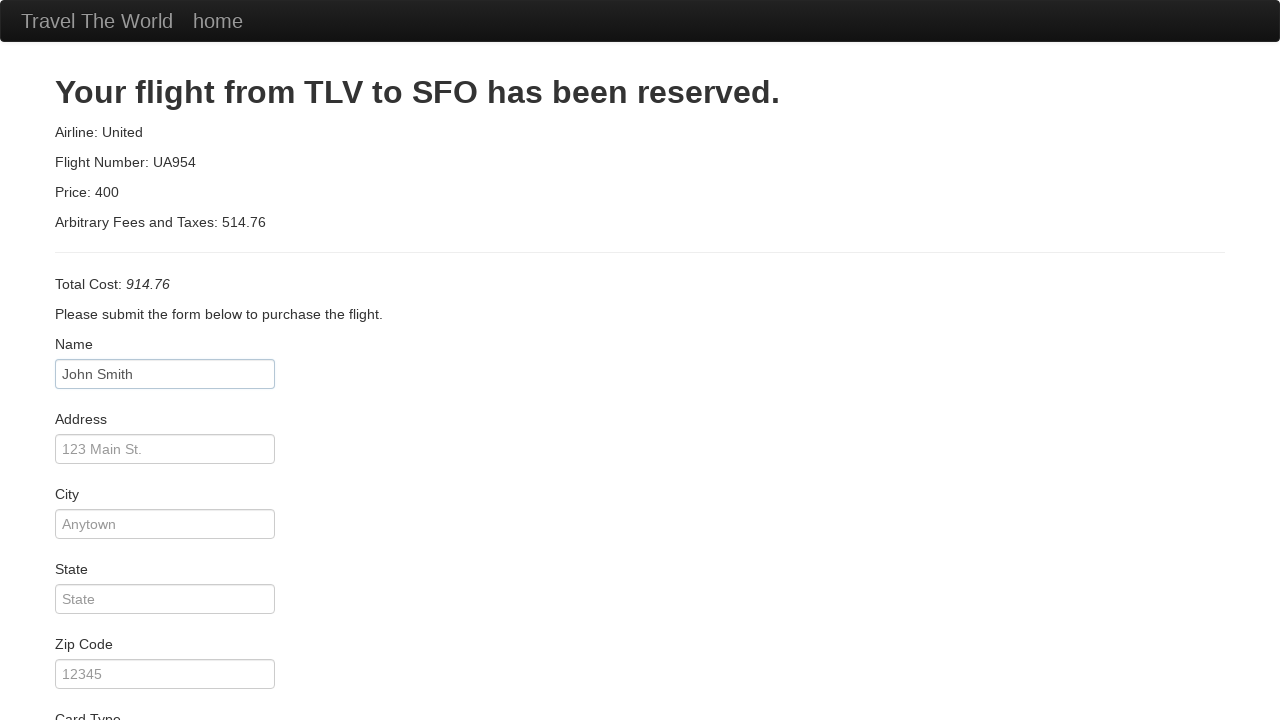

Filled in address as '123 Main Street' on #address
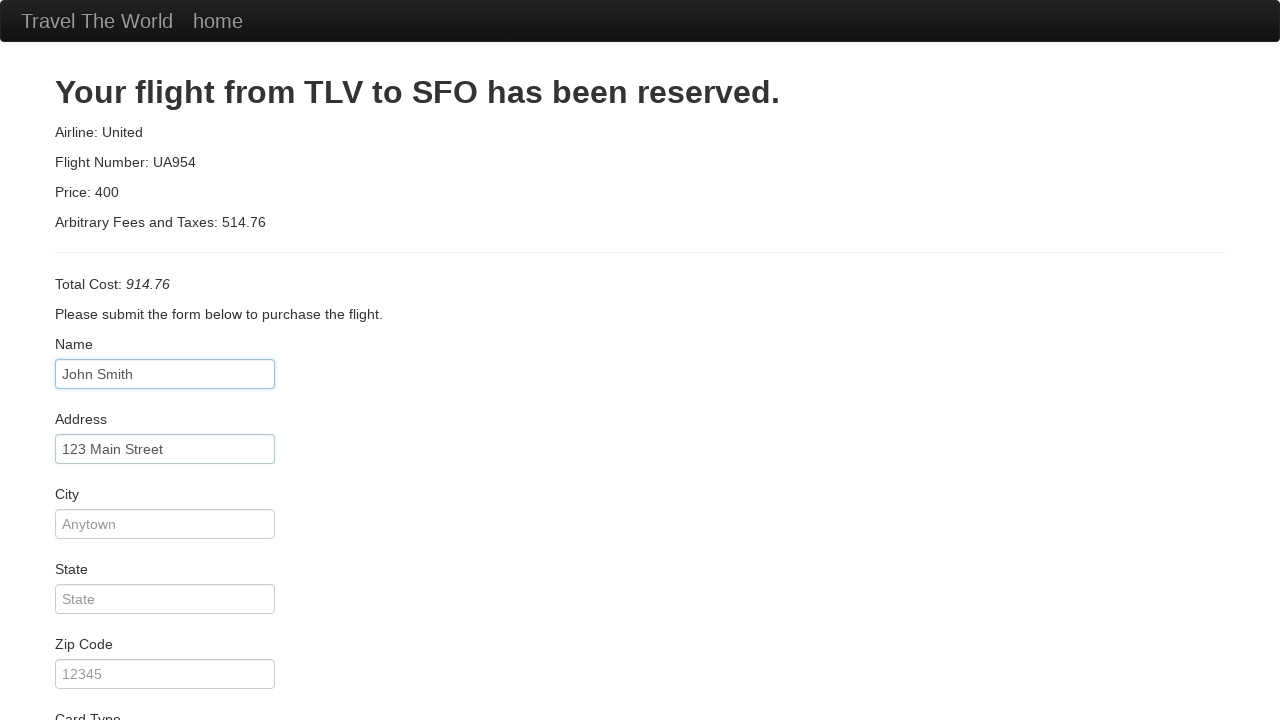

Filled in city as 'Boston' on #city
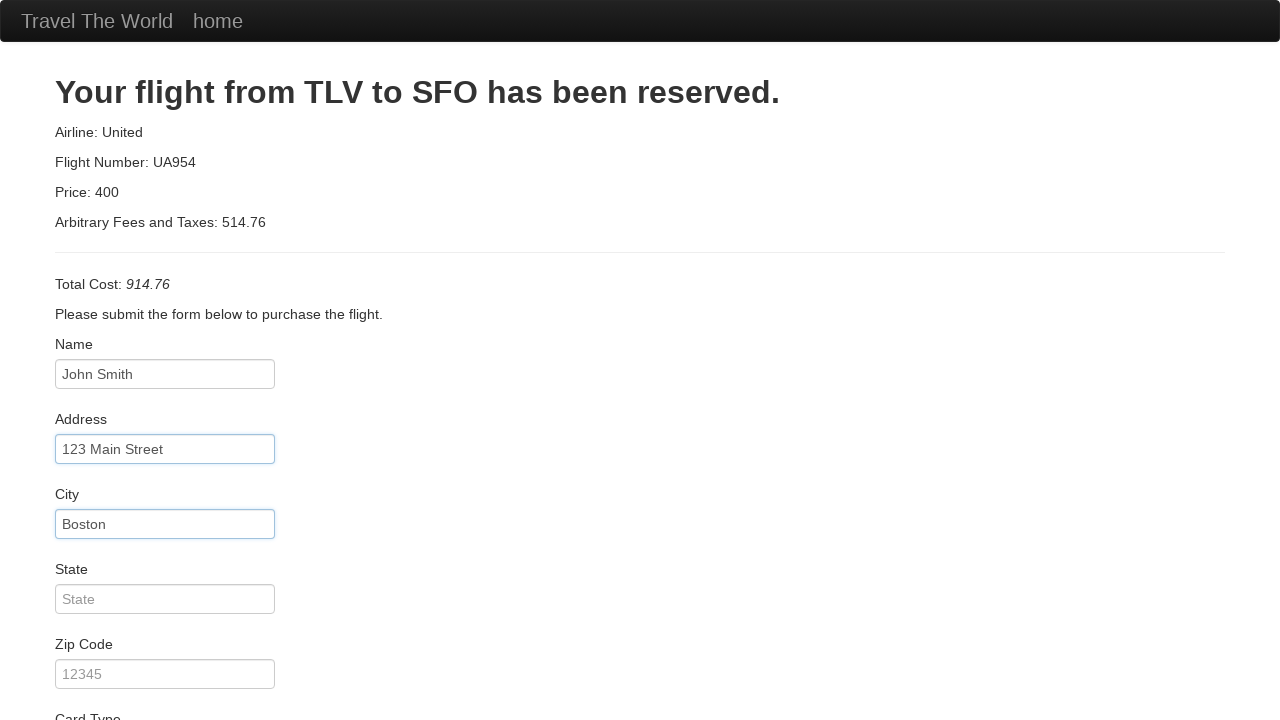

Filled in state as 'MA' on #state
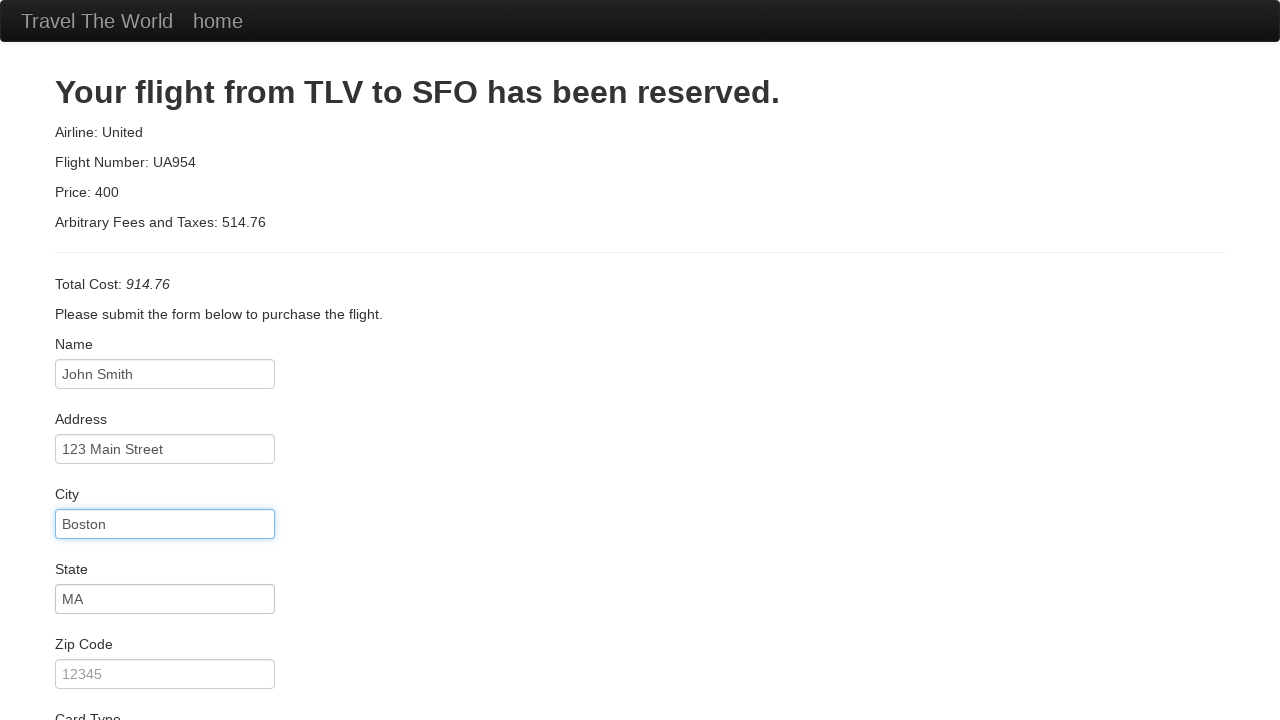

Filled in zip code as '02134' on #zipCode
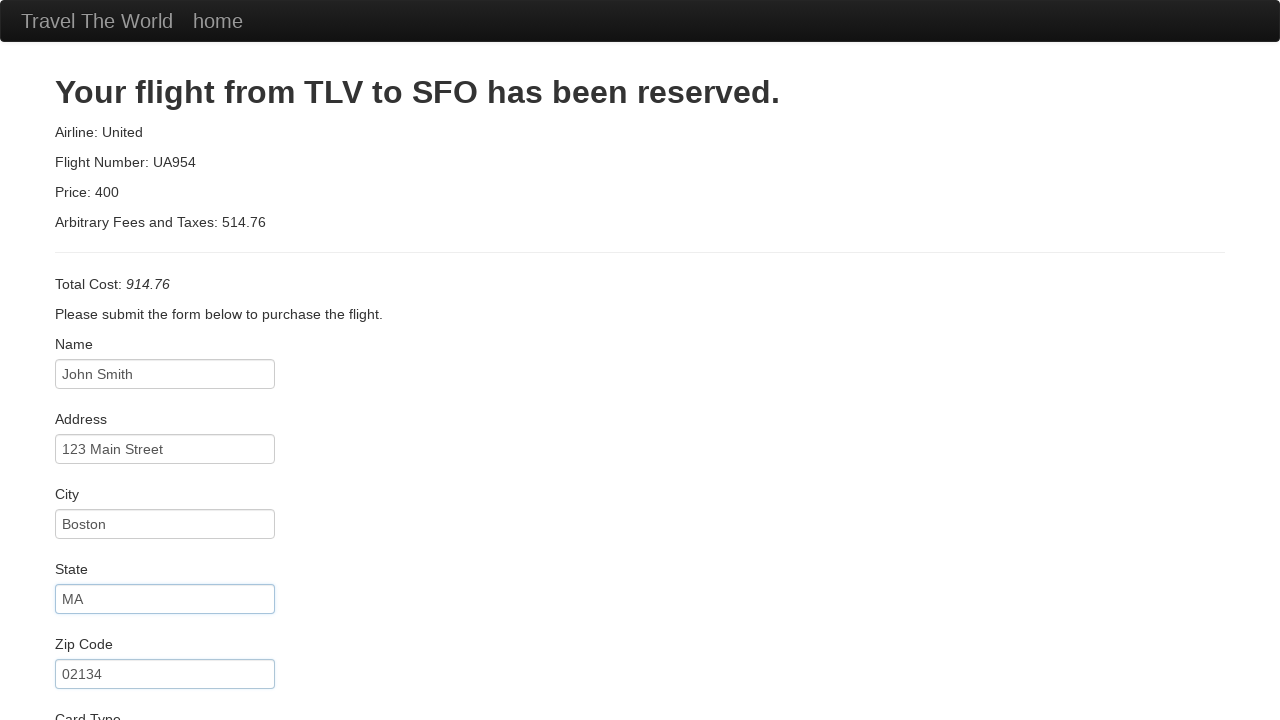

Selected American Express as card type on #cardType
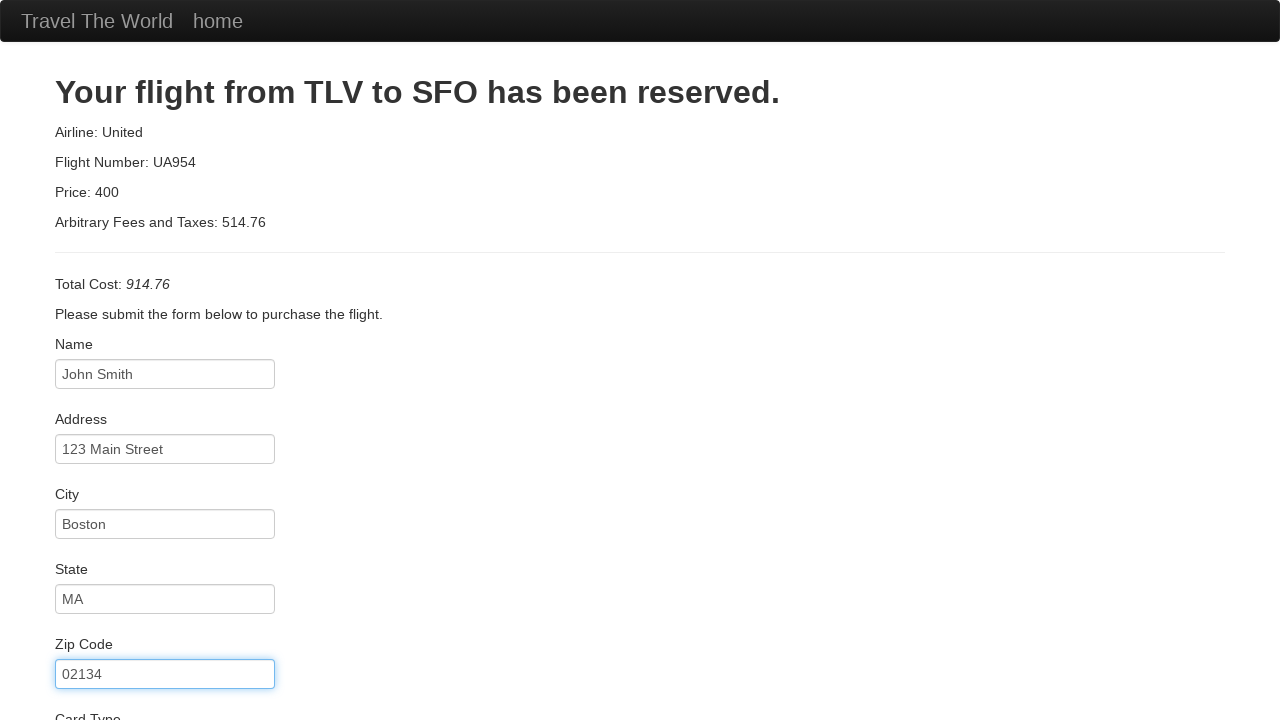

Filled in credit card number on #creditCardNumber
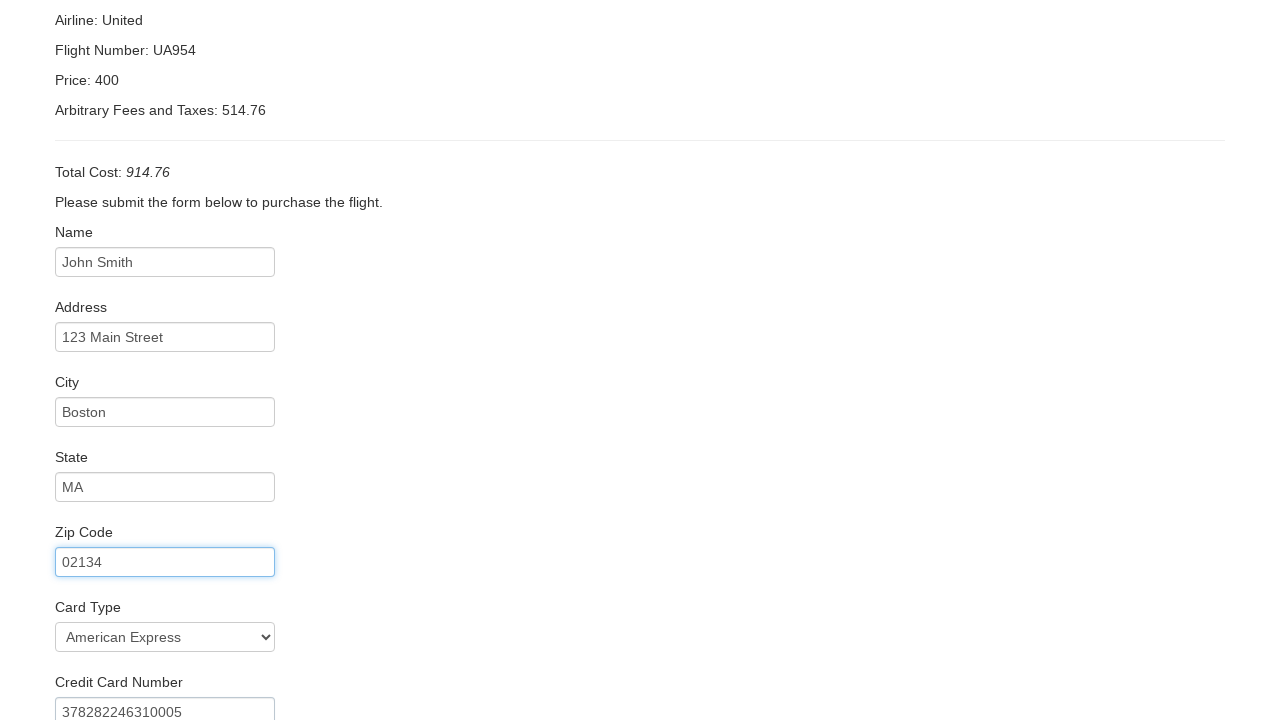

Filled in credit card expiration year as '2025' on #creditCardYear
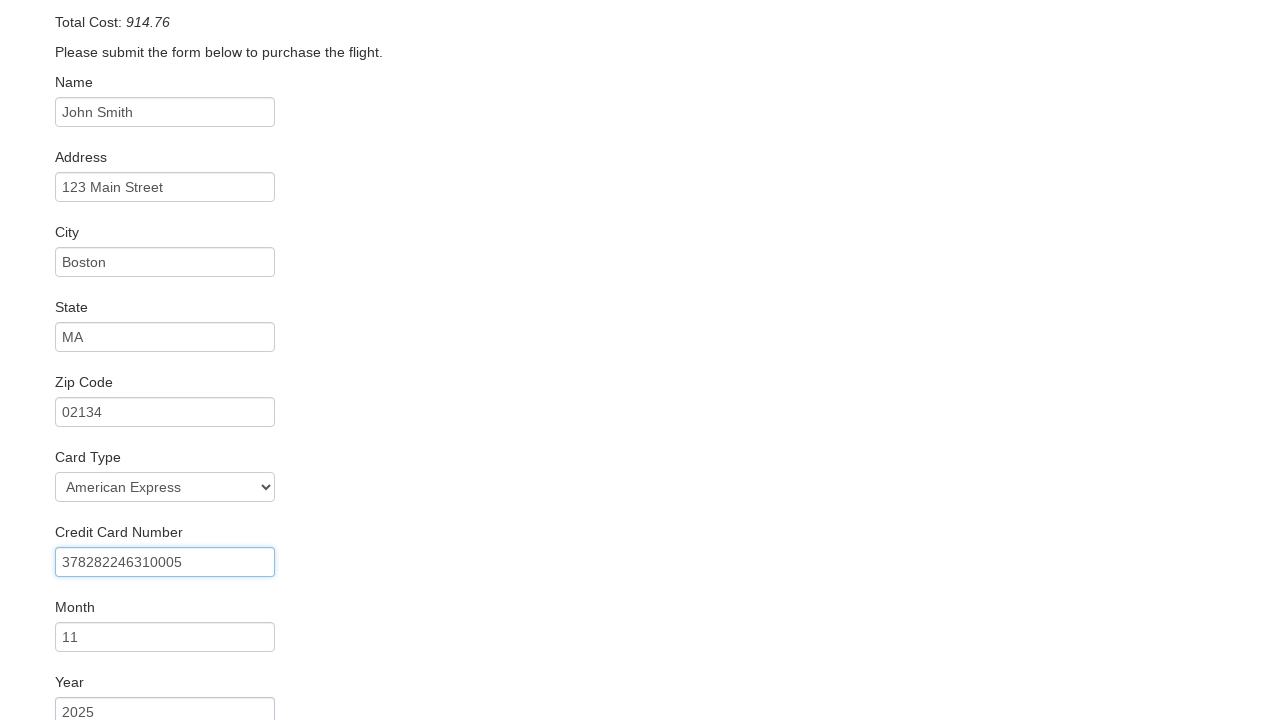

Filled in cardholder name as 'John Smith' on #nameOnCard
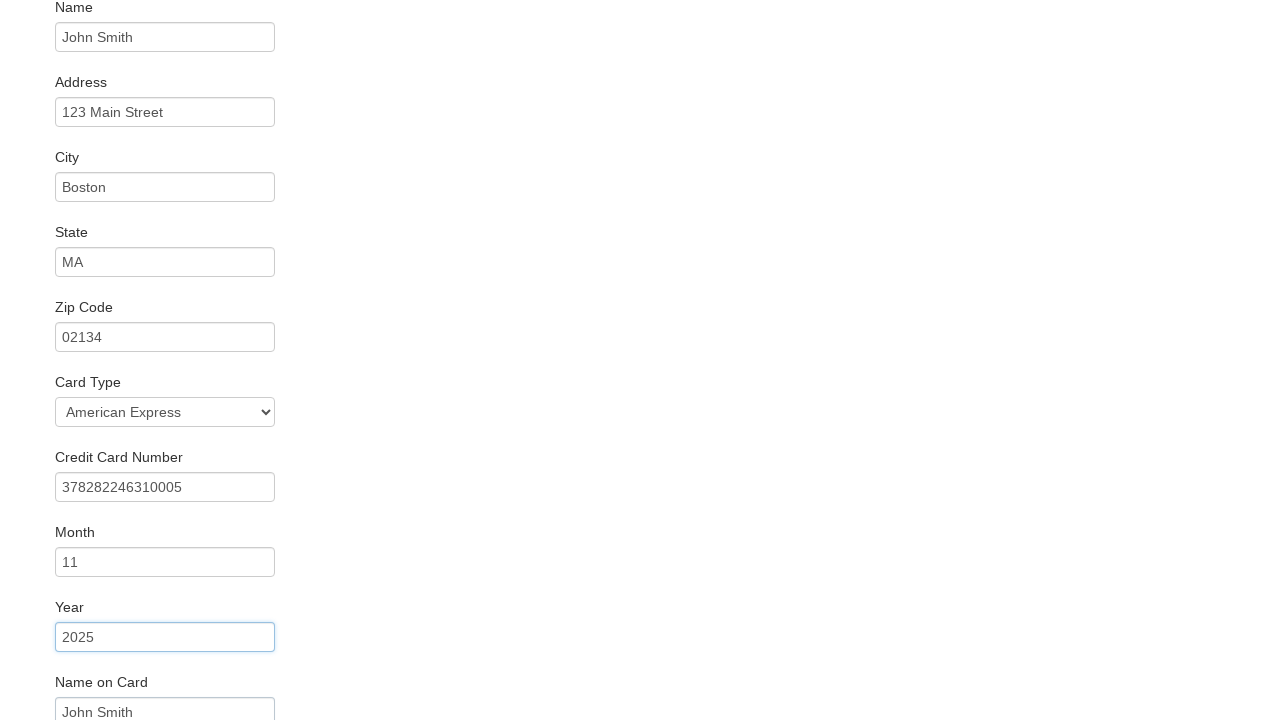

Checked remember me checkbox at (640, 652) on .checkbox
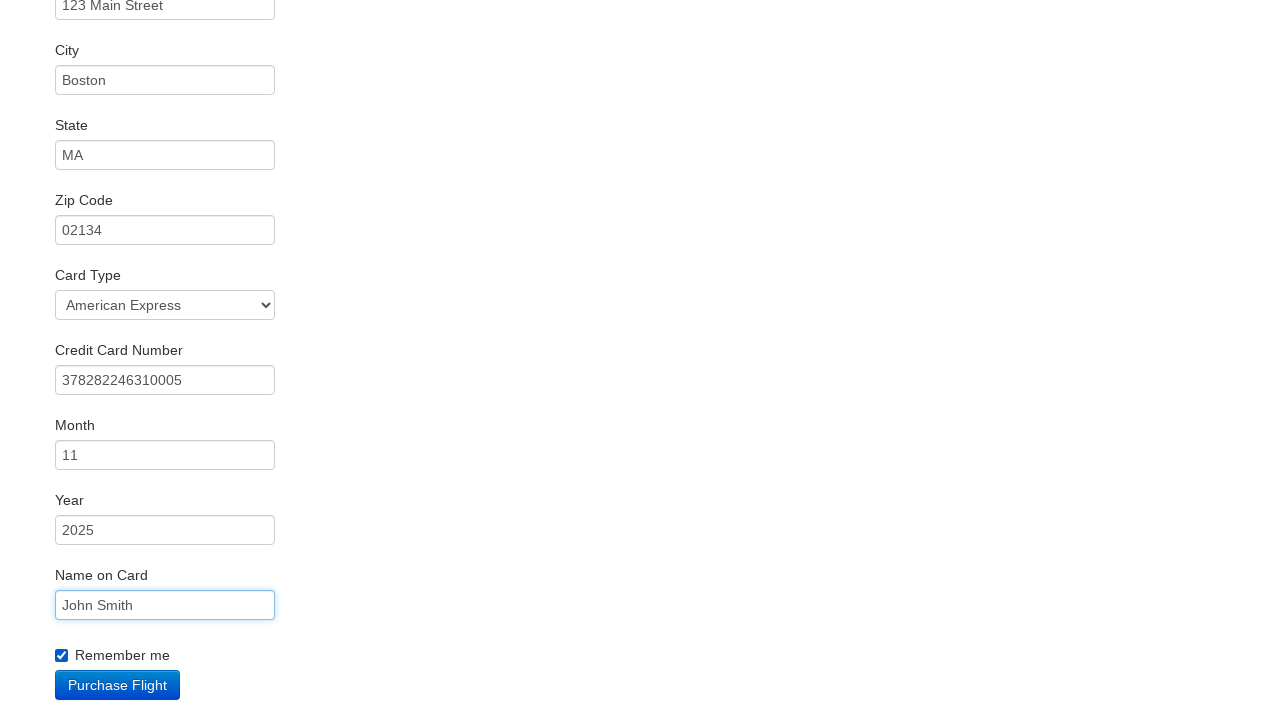

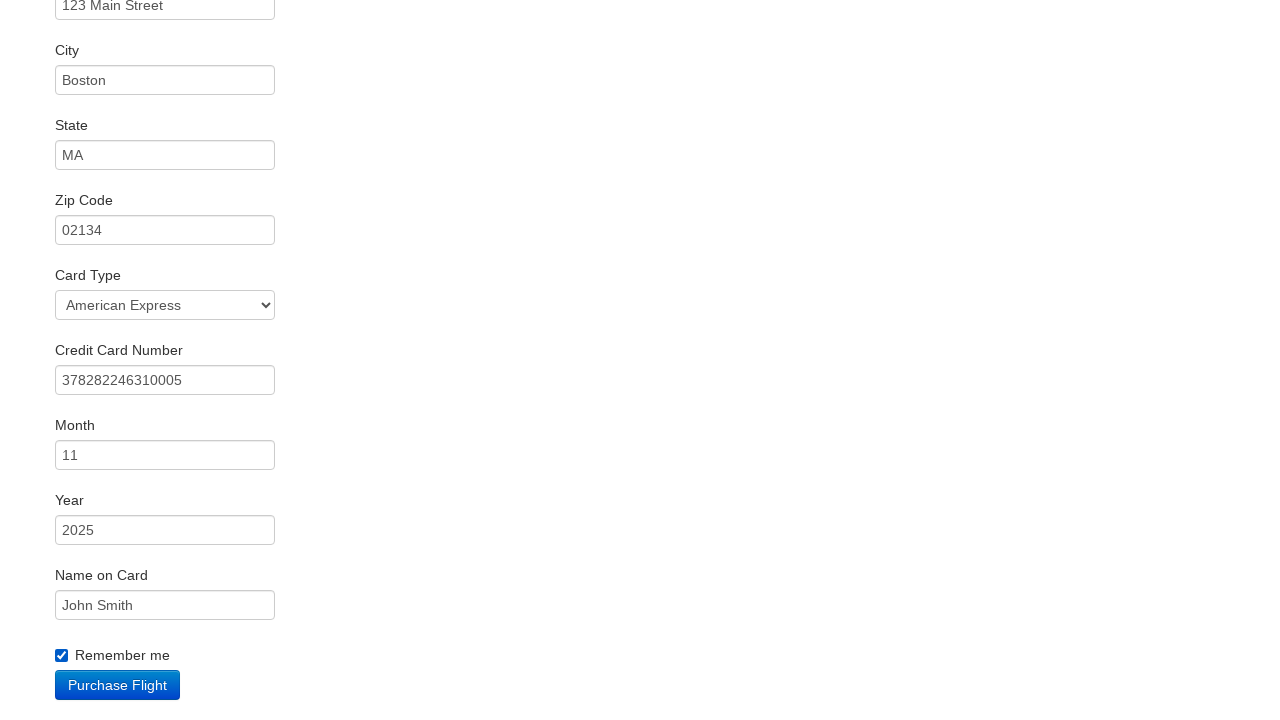